Tests form submission by clicking the submit button

Starting URL: https://www.selenium.dev/selenium/web/web-form.html

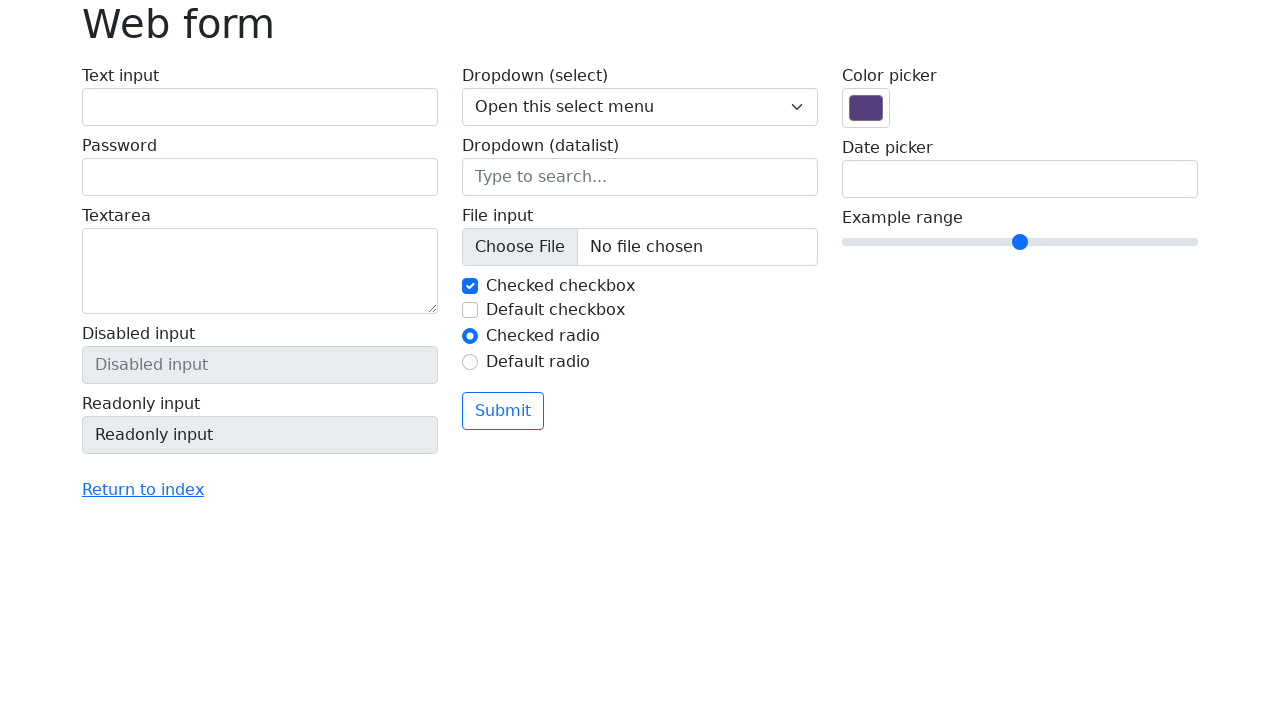

Clicked the submit button at (503, 411) on button
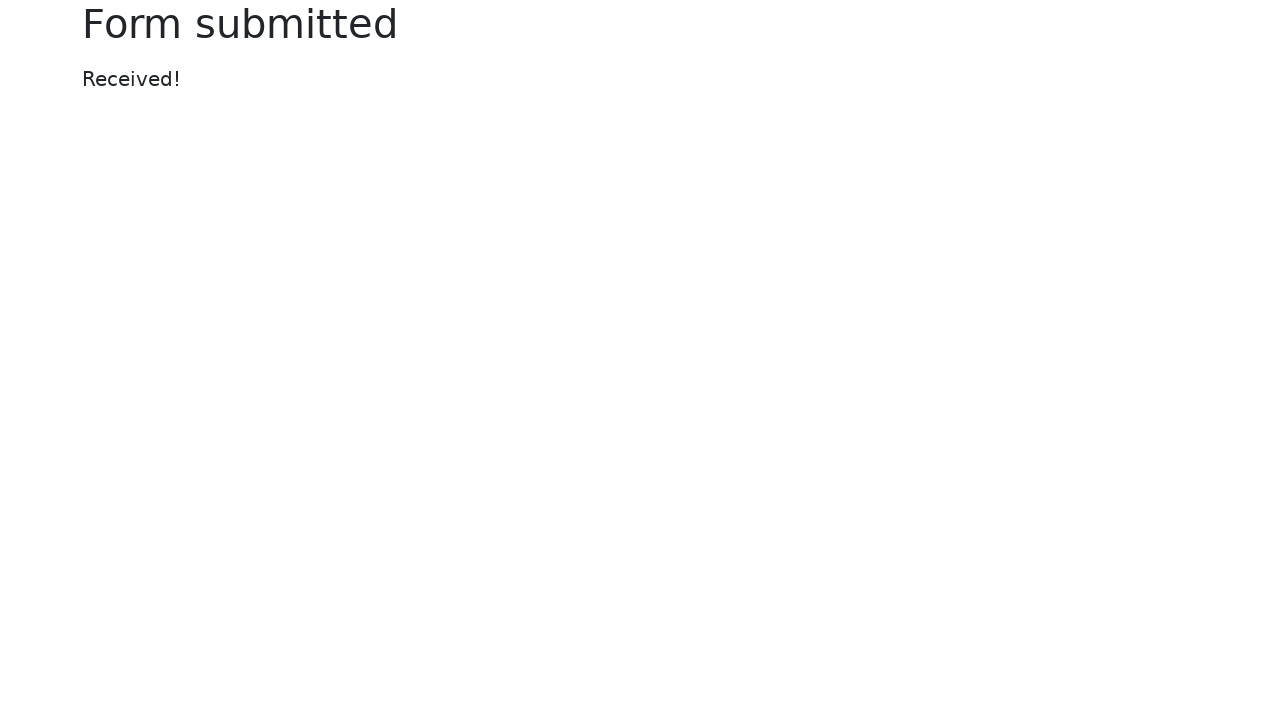

Form submission message appeared
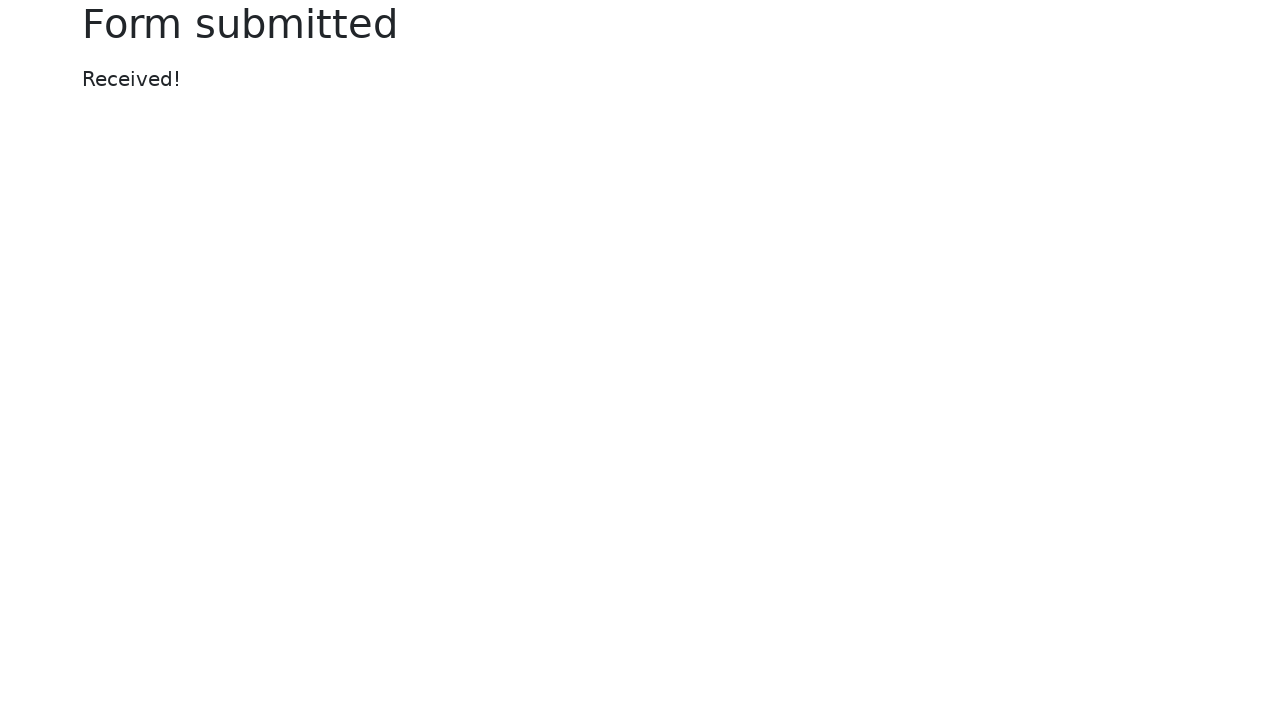

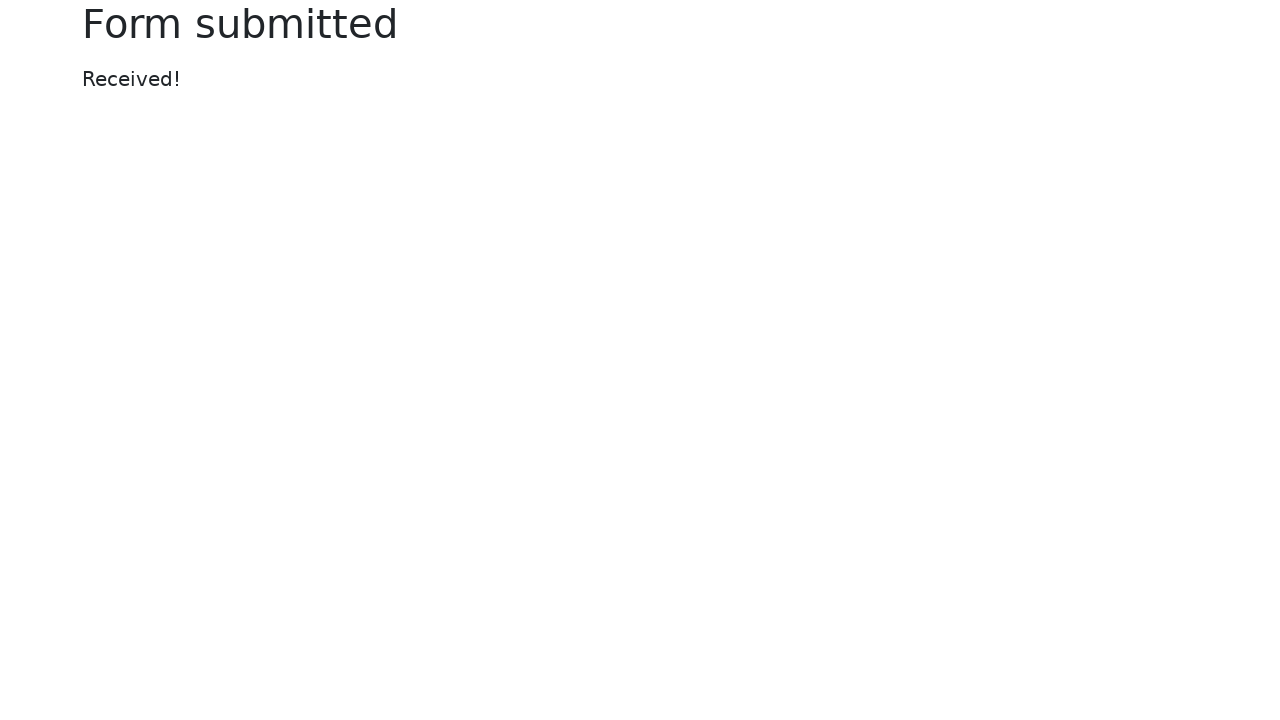